Tests the add/remove elements functionality by clicking Add Element button, verifying Delete button appears, then clicking Delete and verifying the page header remains visible

Starting URL: https://the-internet.herokuapp.com/add_remove_elements/

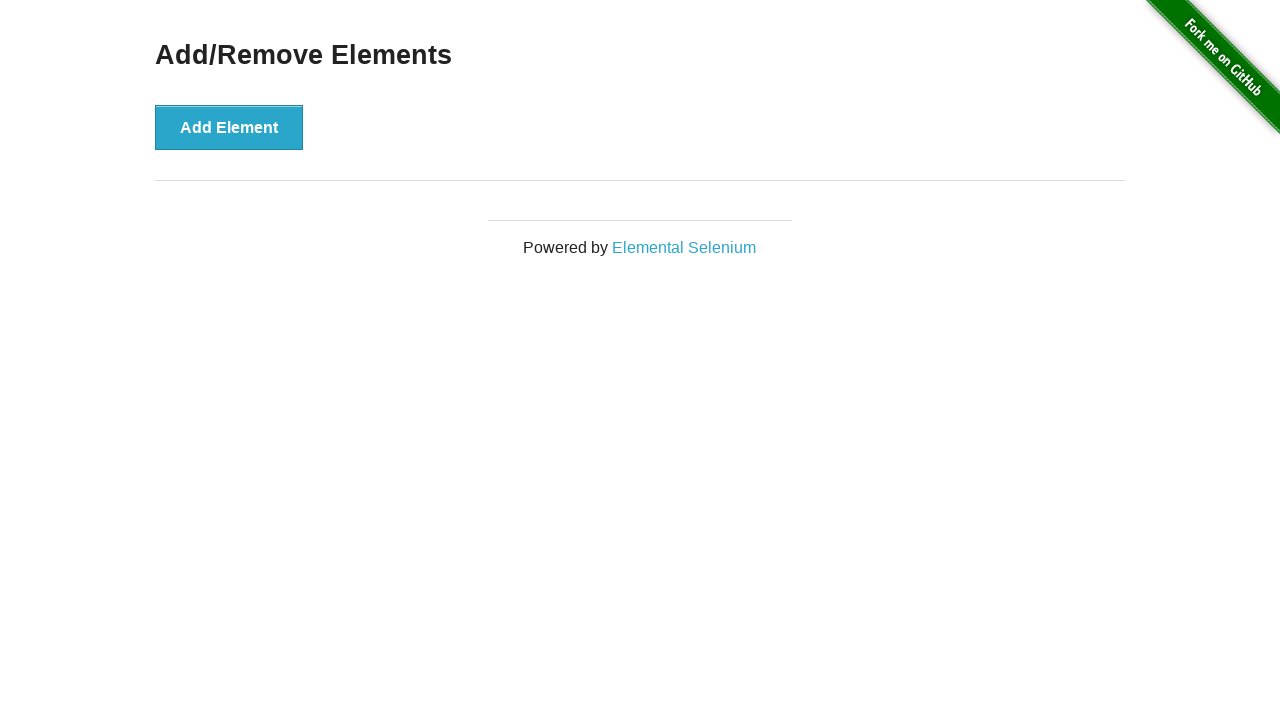

Clicked Add Element button at (229, 127) on text='Add Element'
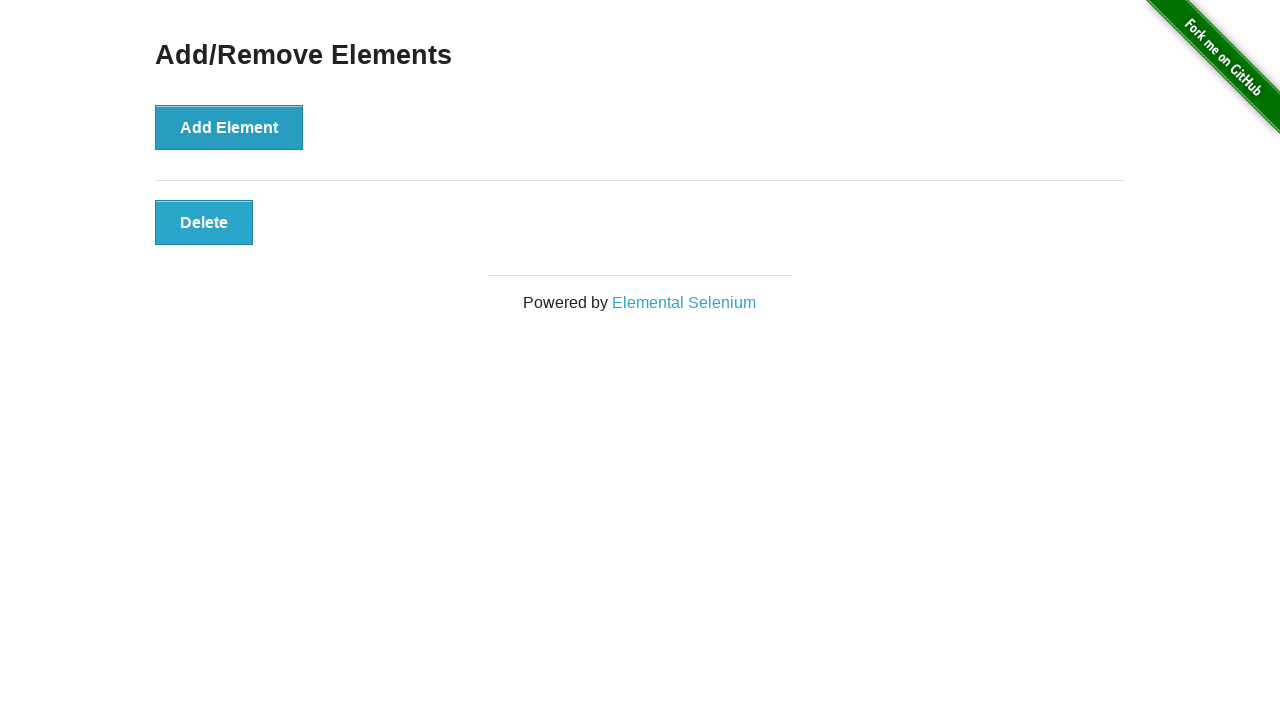

Delete button appeared on page
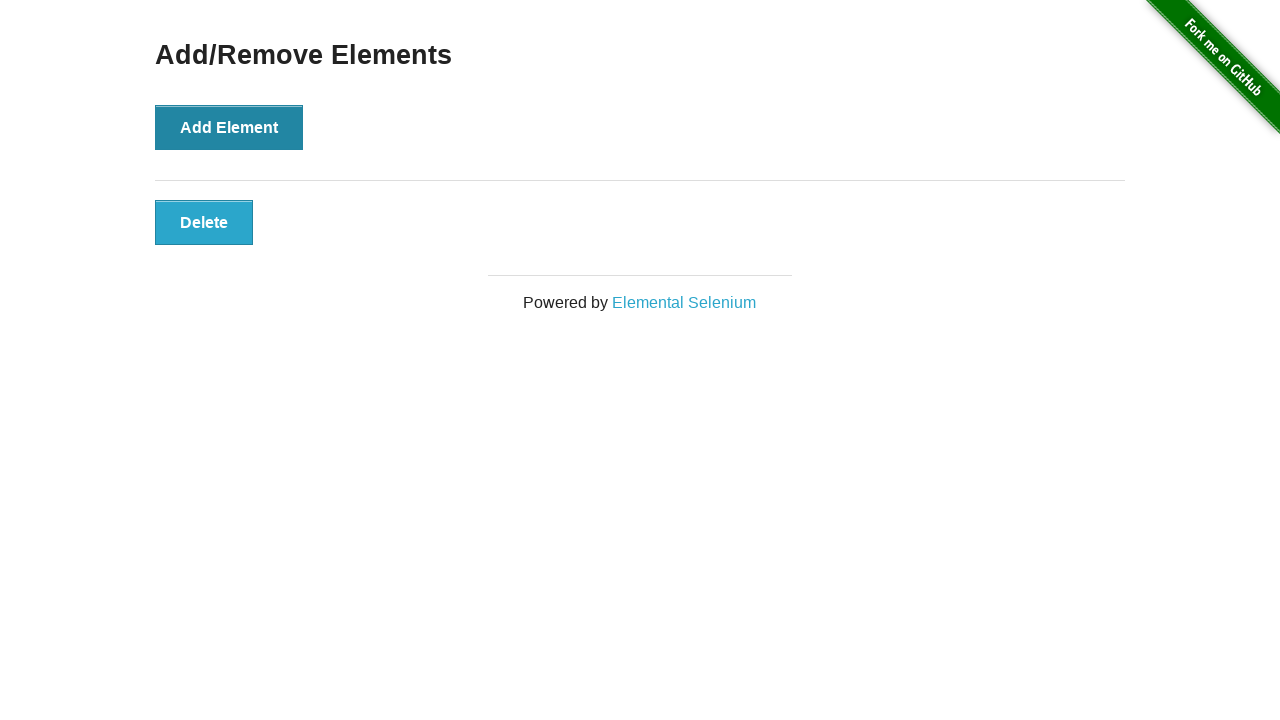

Located Delete button element
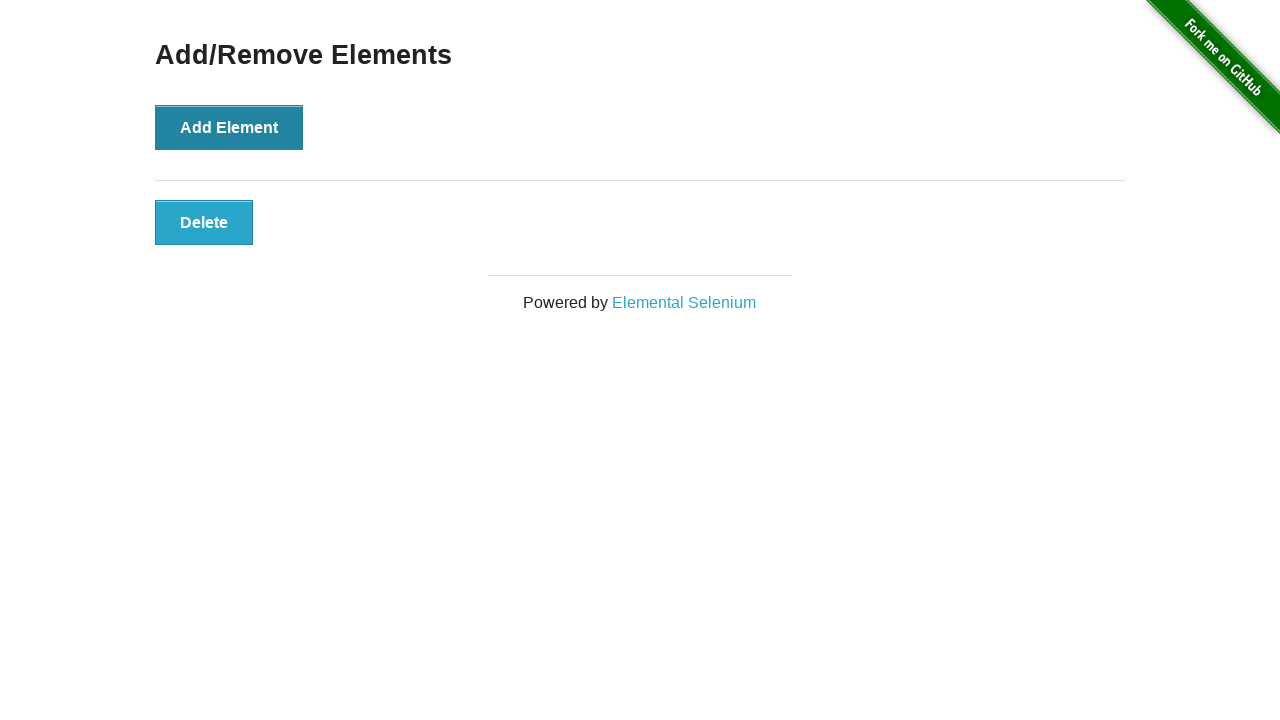

Verified Delete button is visible
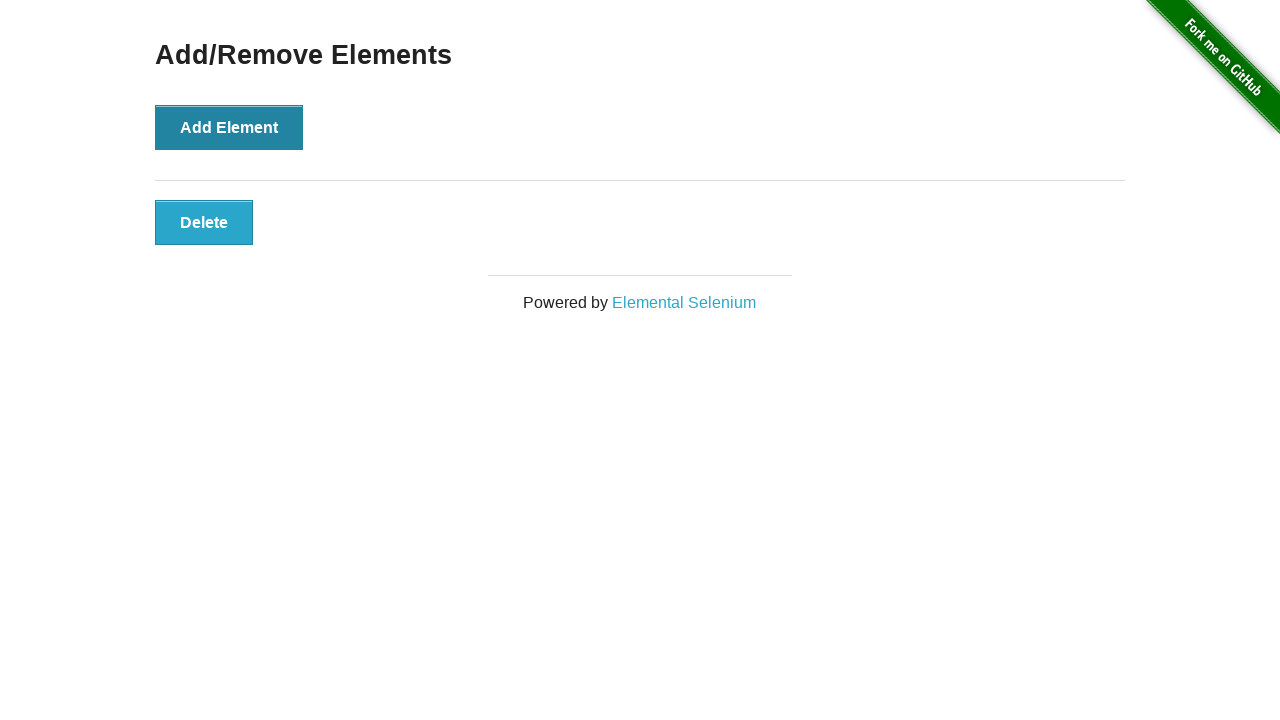

Clicked Delete button at (204, 222) on text='Delete'
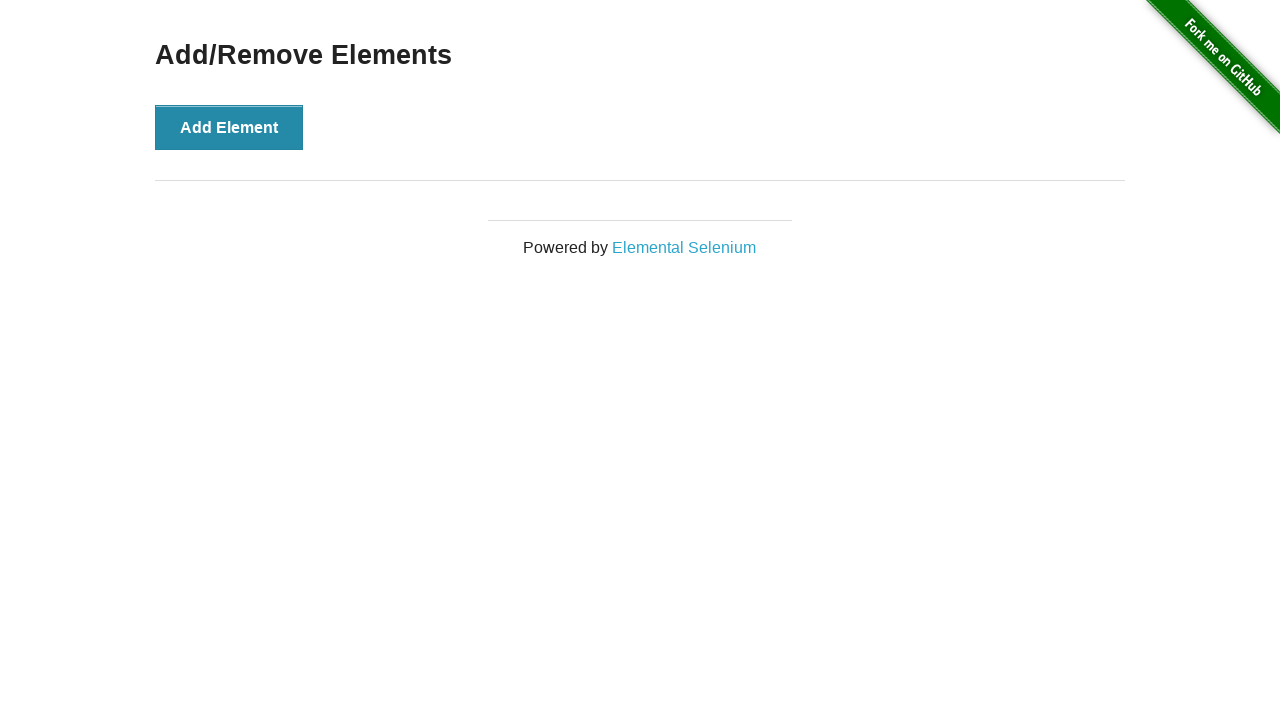

Located page header element
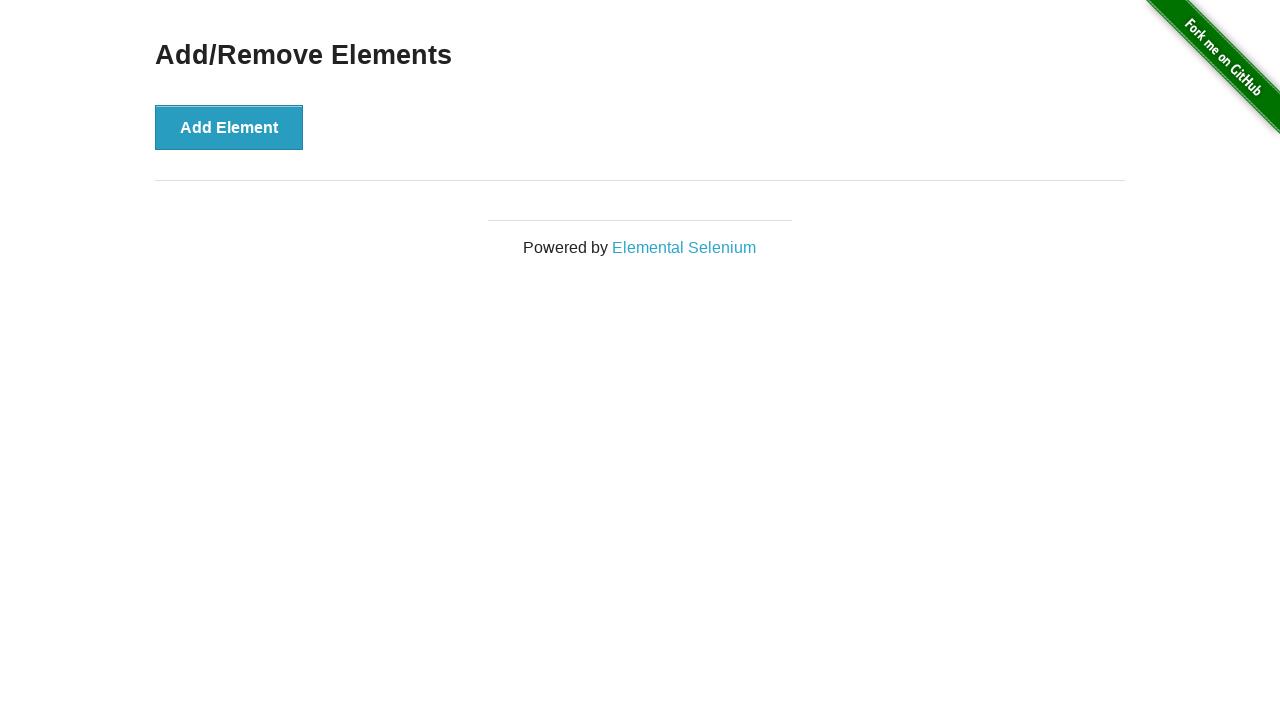

Verified Add/Remove Elements header remains visible after delete
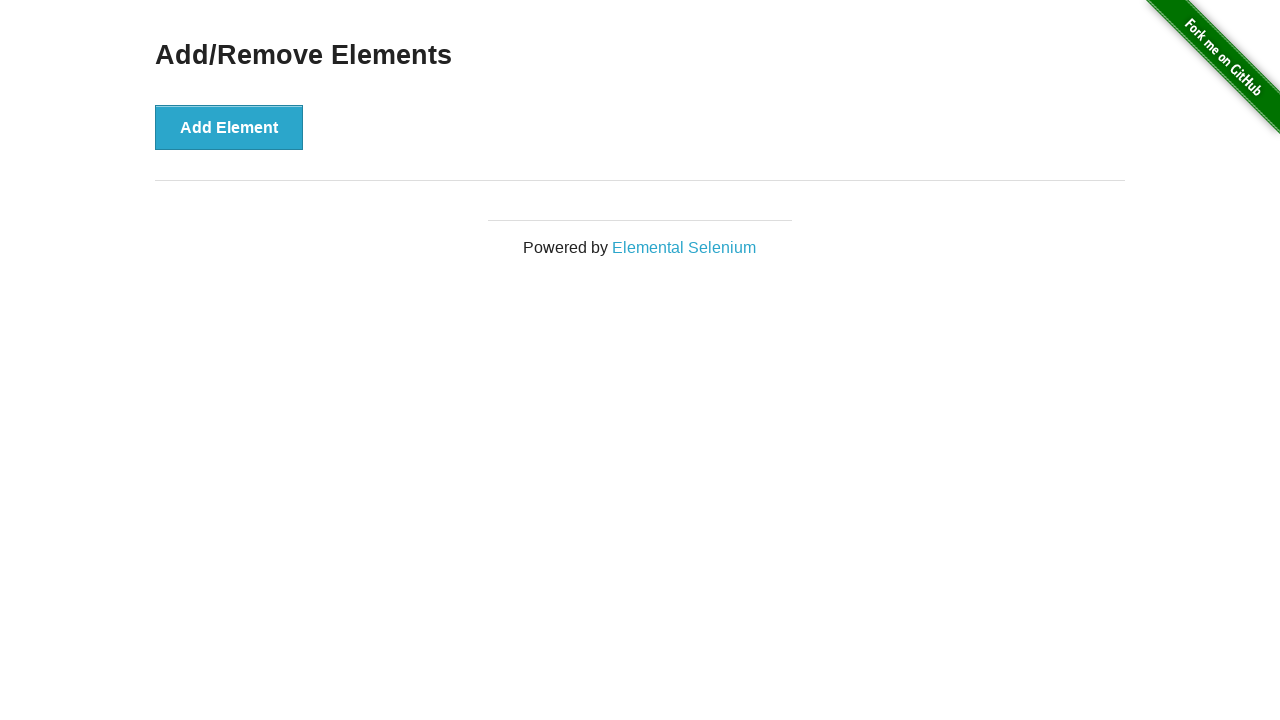

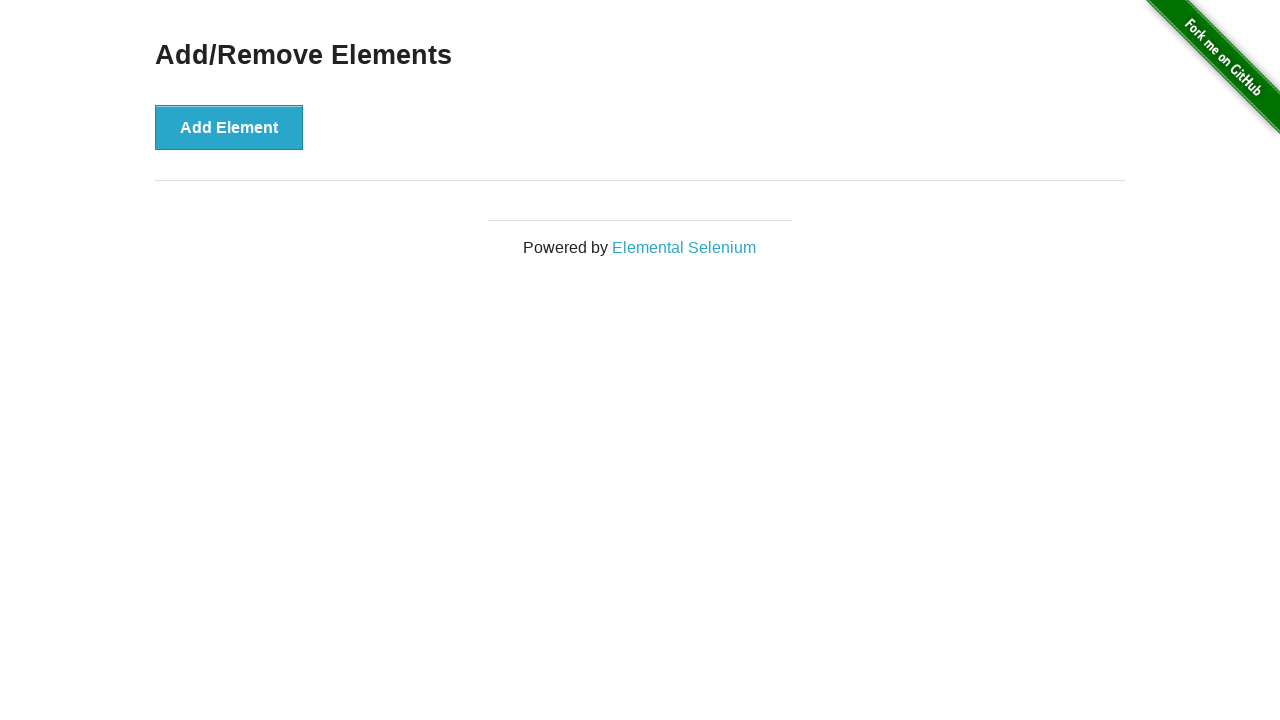